Navigates to the checkbox section of the UI demo app

Starting URL: https://demoapps.qspiders.com/ui

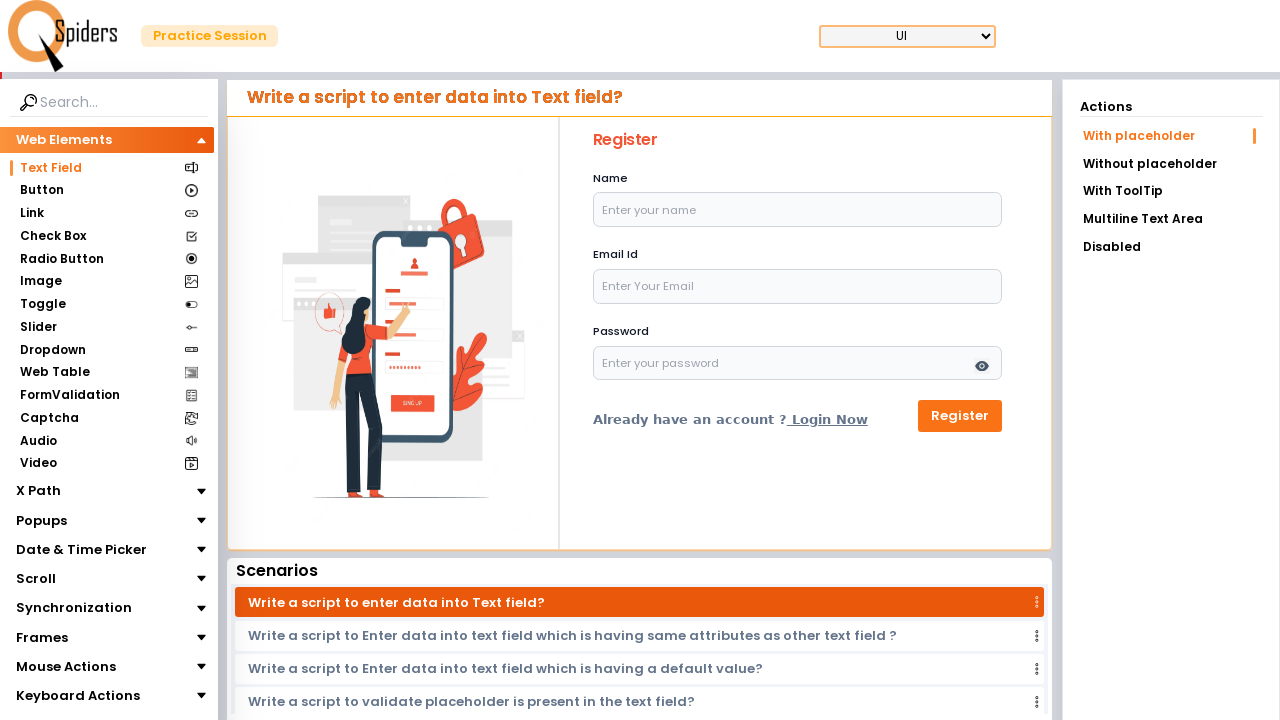

Clicked on Check Box section to navigate to checkbox UI demo at (52, 236) on xpath=//section[text()='Check Box']
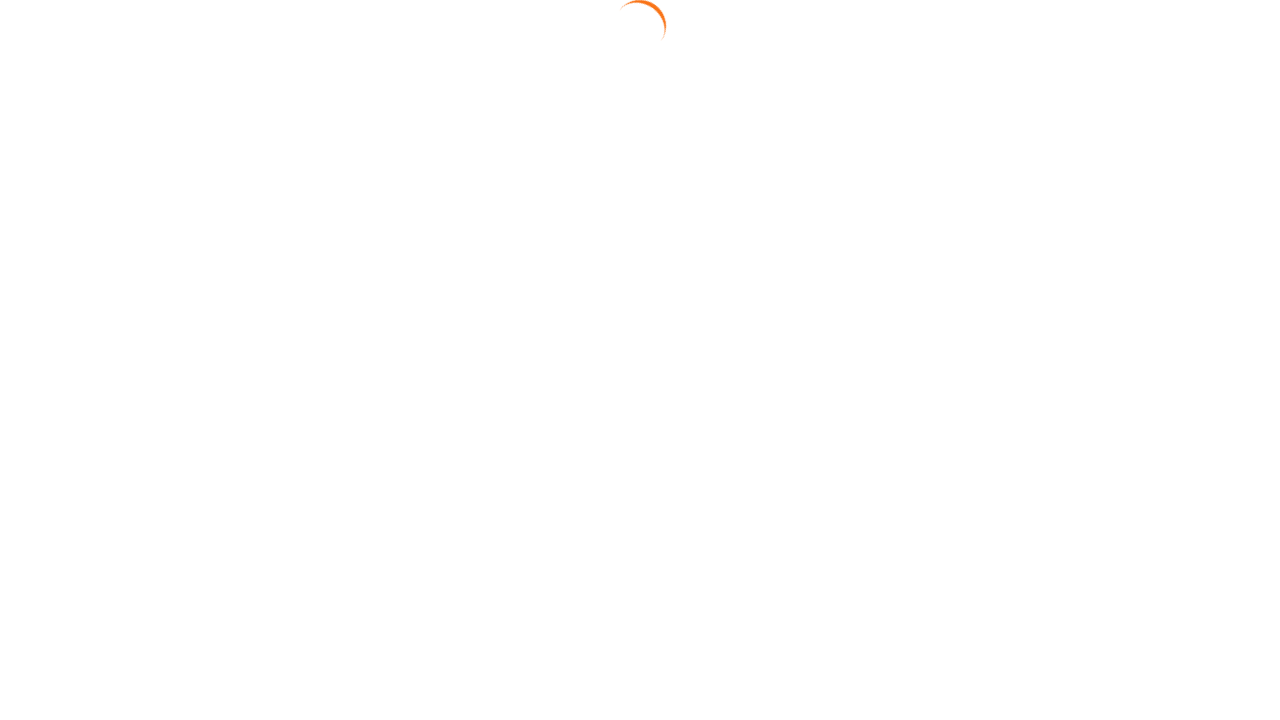

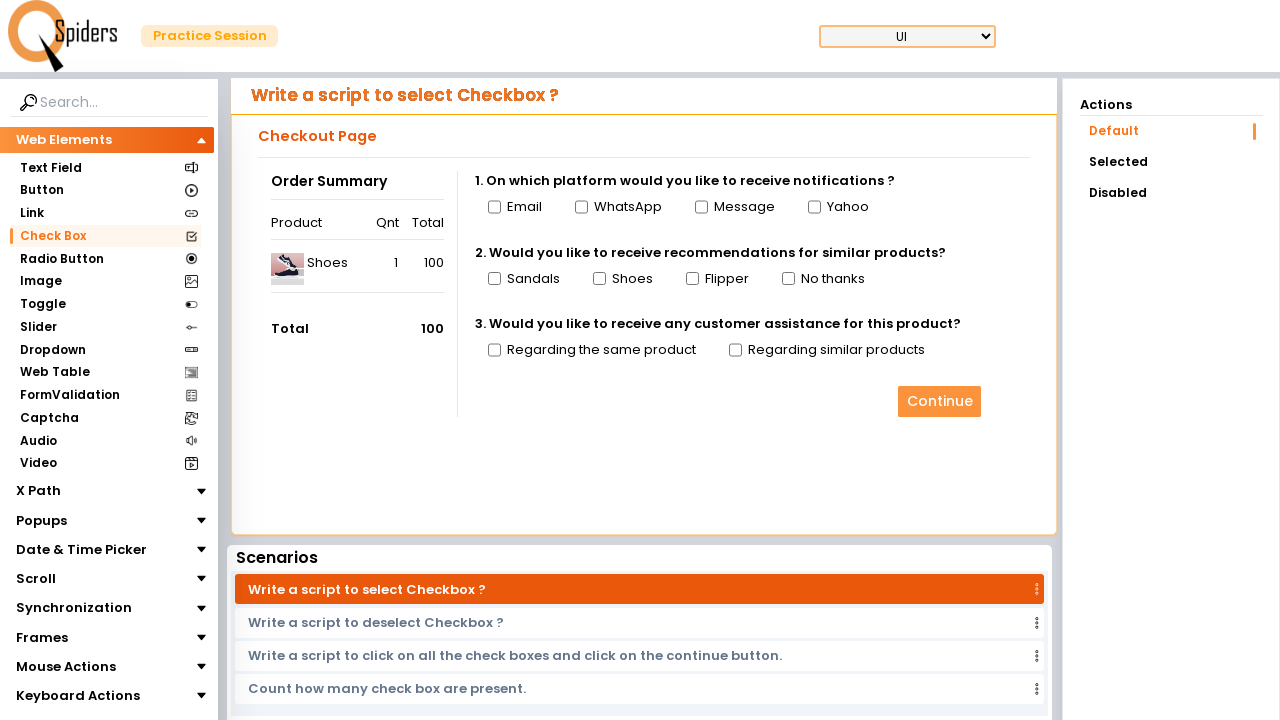